Tests alert with input by filling a name field before triggering the alert

Starting URL: https://rahulshettyacademy.com/AutomationPractice/

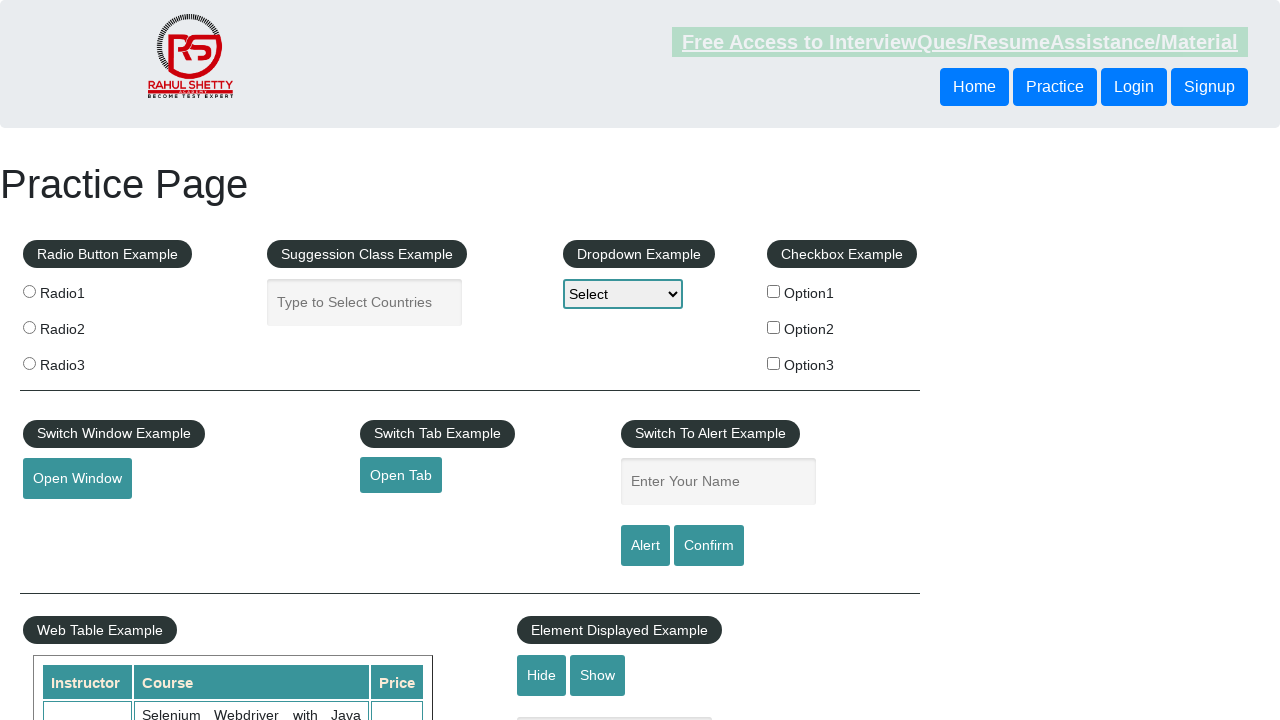

Filled name field with 'saurav' on //input[@id='name']
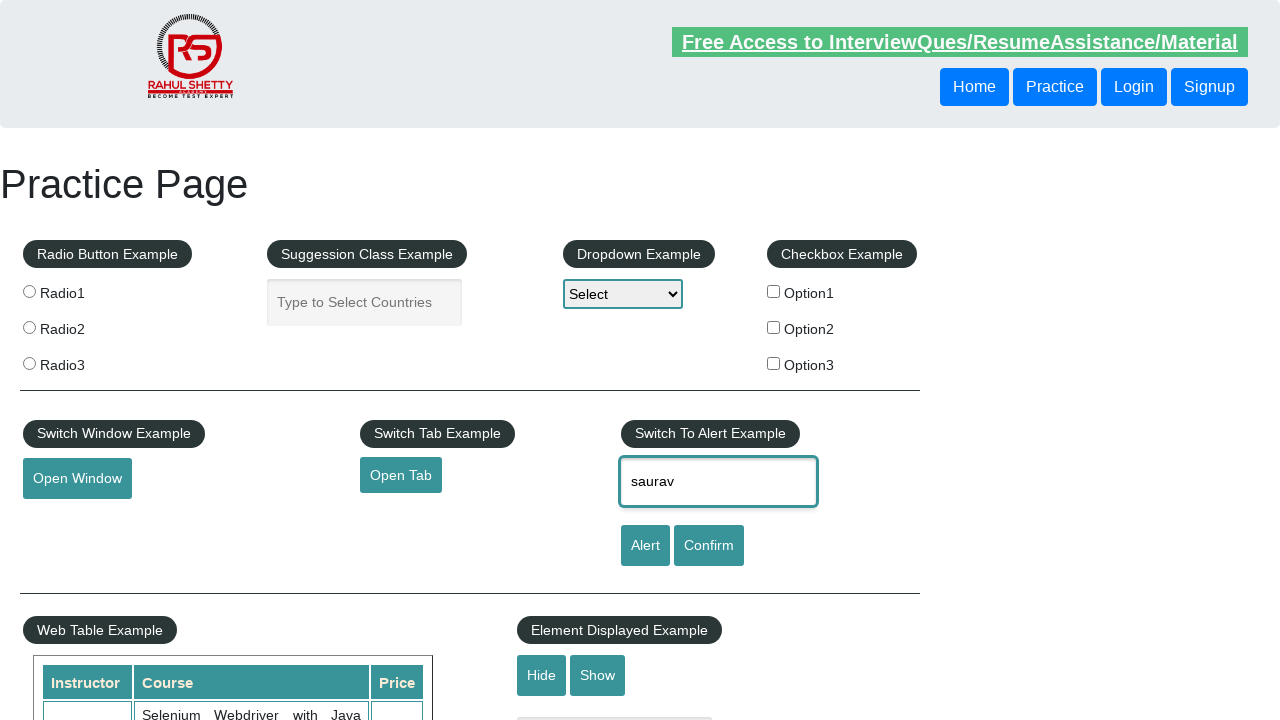

Clicked alert button to trigger alert at (645, 546) on xpath=//input[@id='alertbtn']
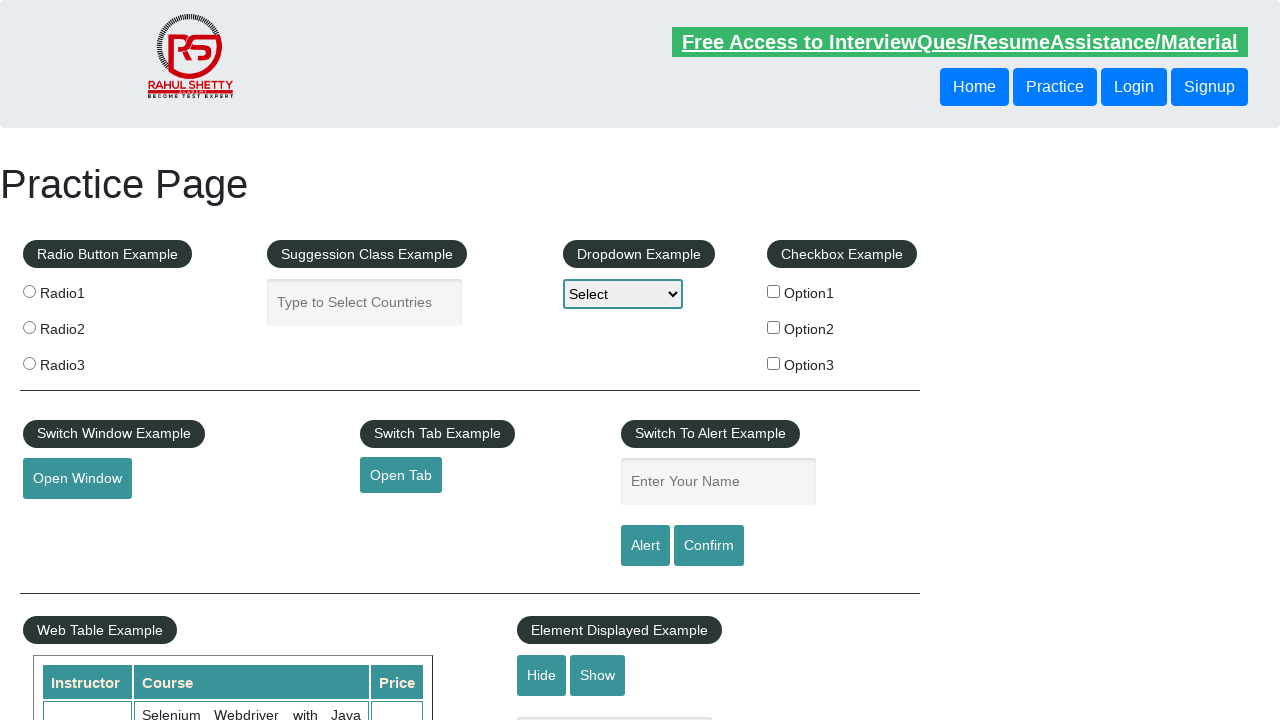

Accepted alert dialog
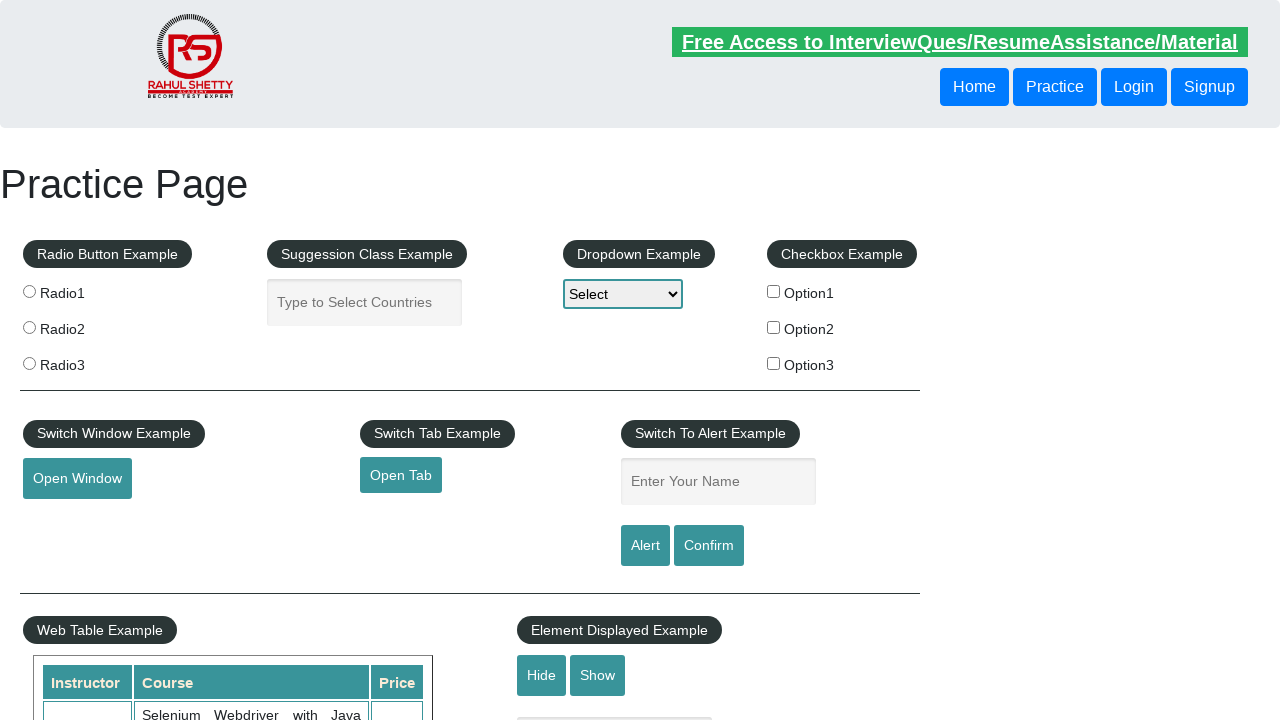

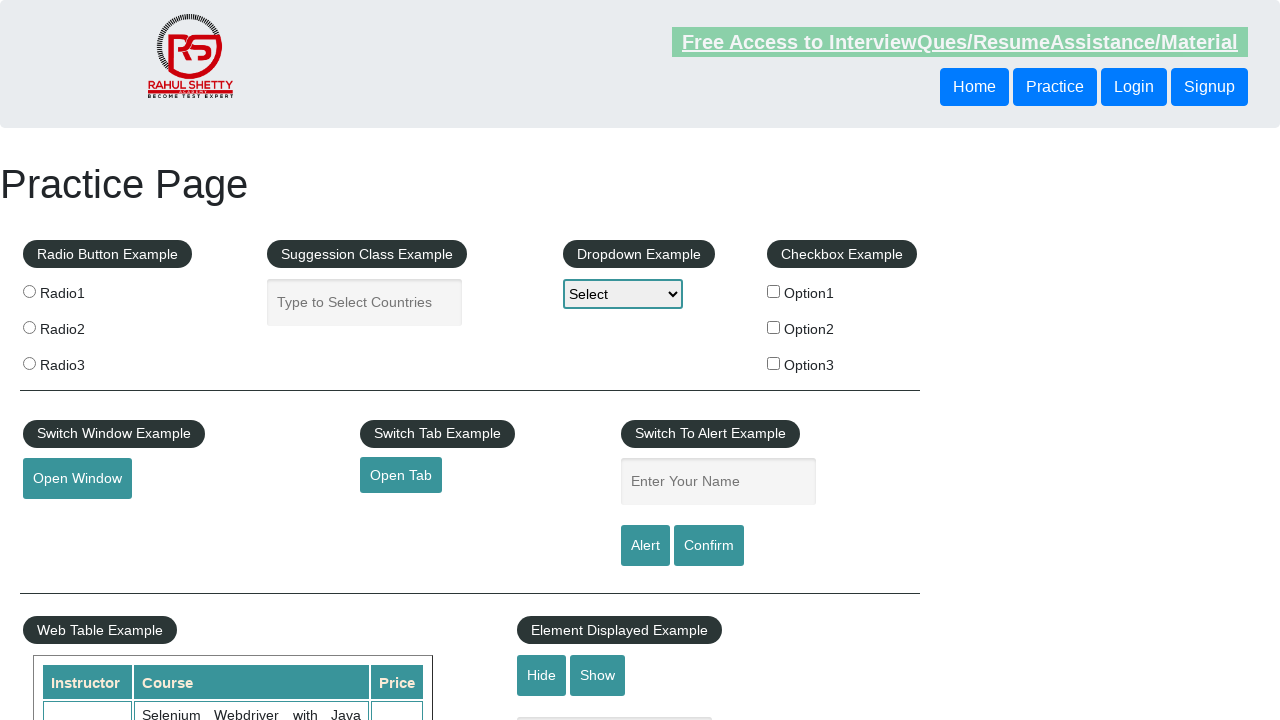